Navigates to The Testing World website homepage

Starting URL: https://www.thetestingworld.com/

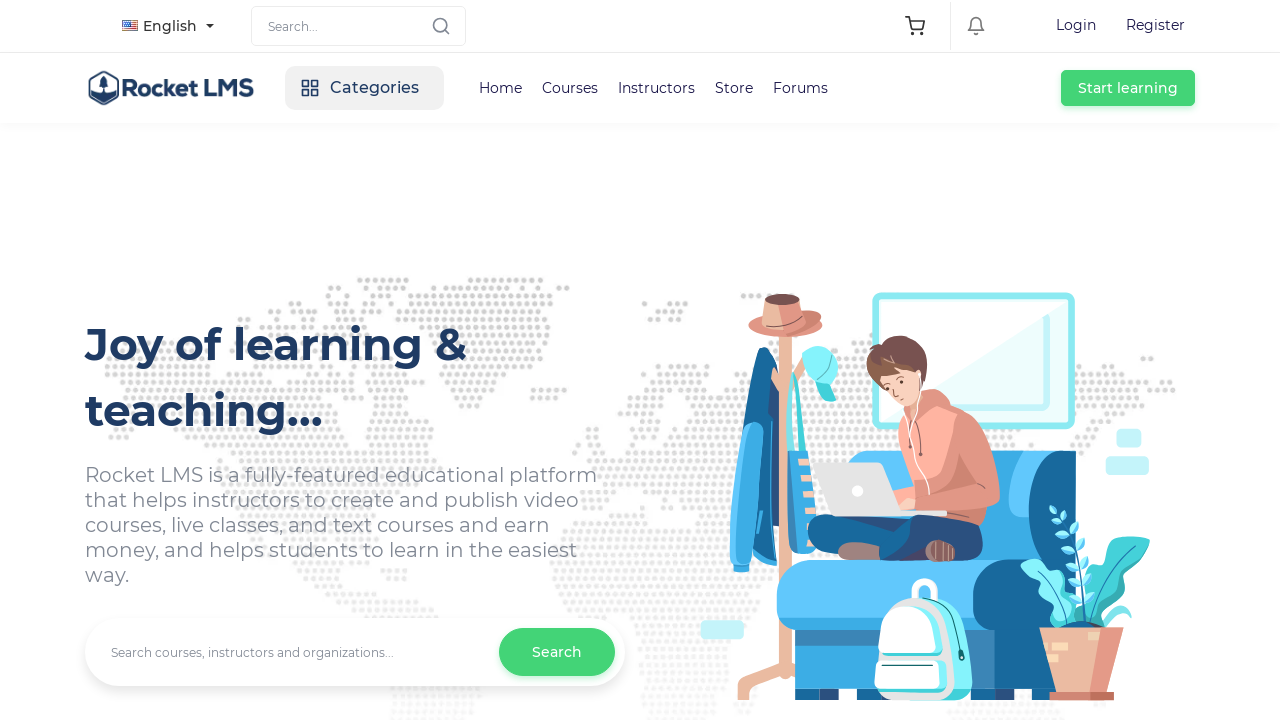

Navigated to The Testing World website homepage at https://www.thetestingworld.com/
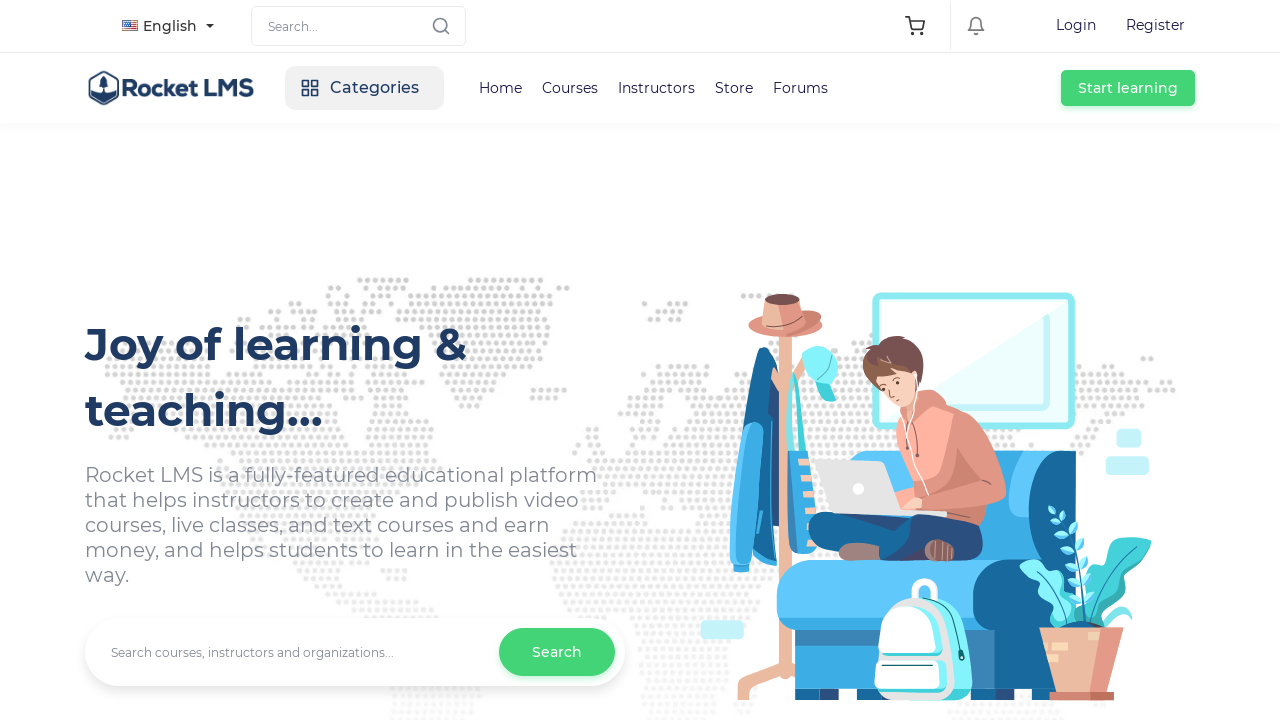

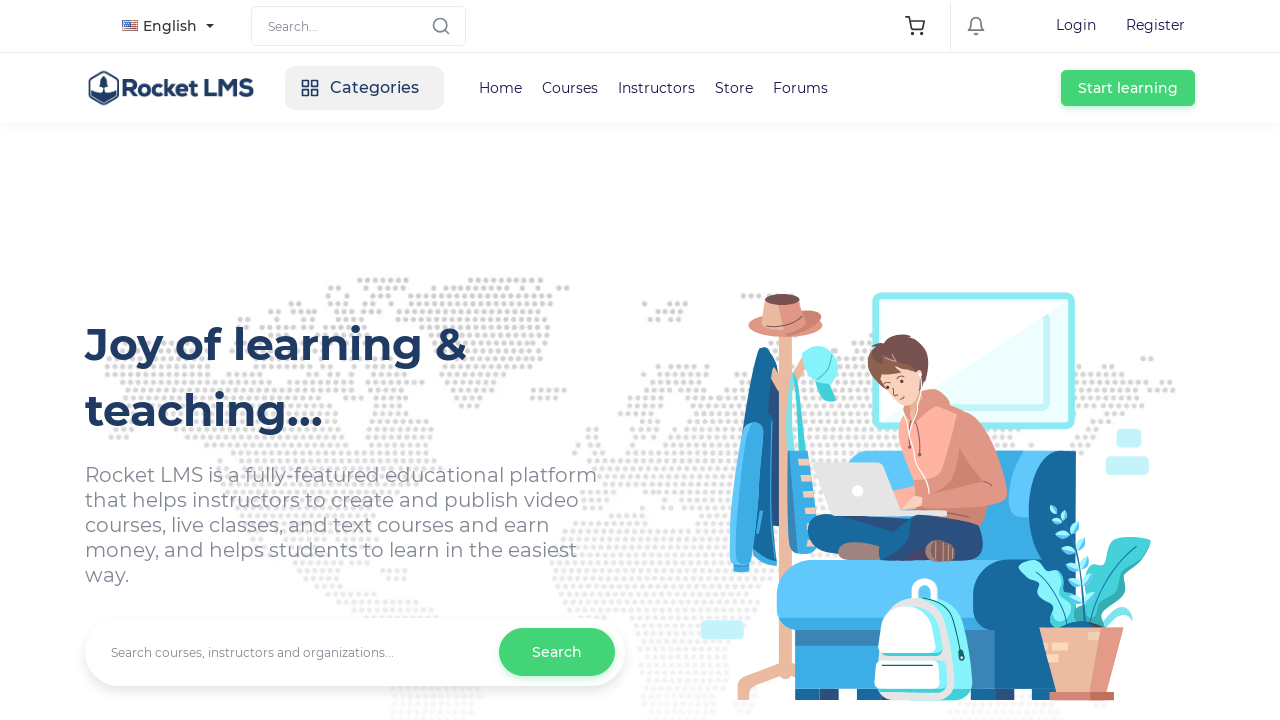